Tests dropdown selection functionality by finding and selecting a specific city option from a select element

Starting URL: https://speedwaytech.co.in/sample.html

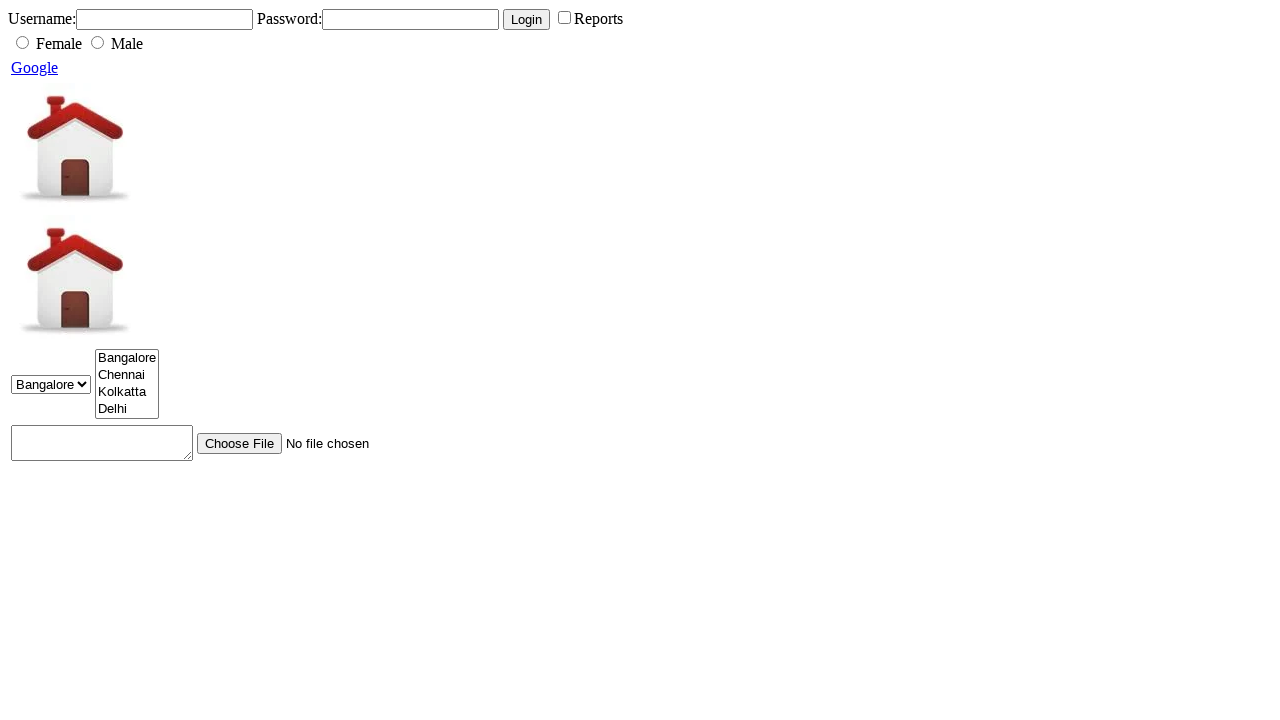

Navigated to https://speedwaytech.co.in/sample.html
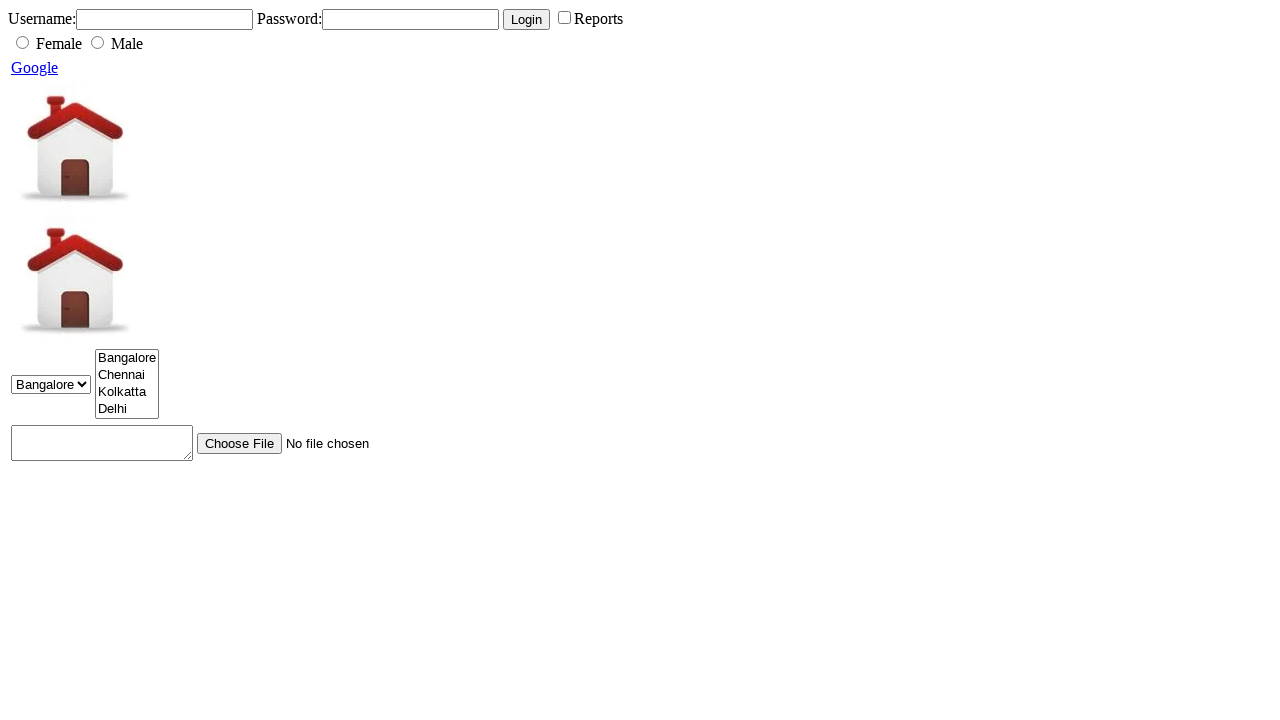

Selected 'Kolkatta' from city dropdown on select[name='city']
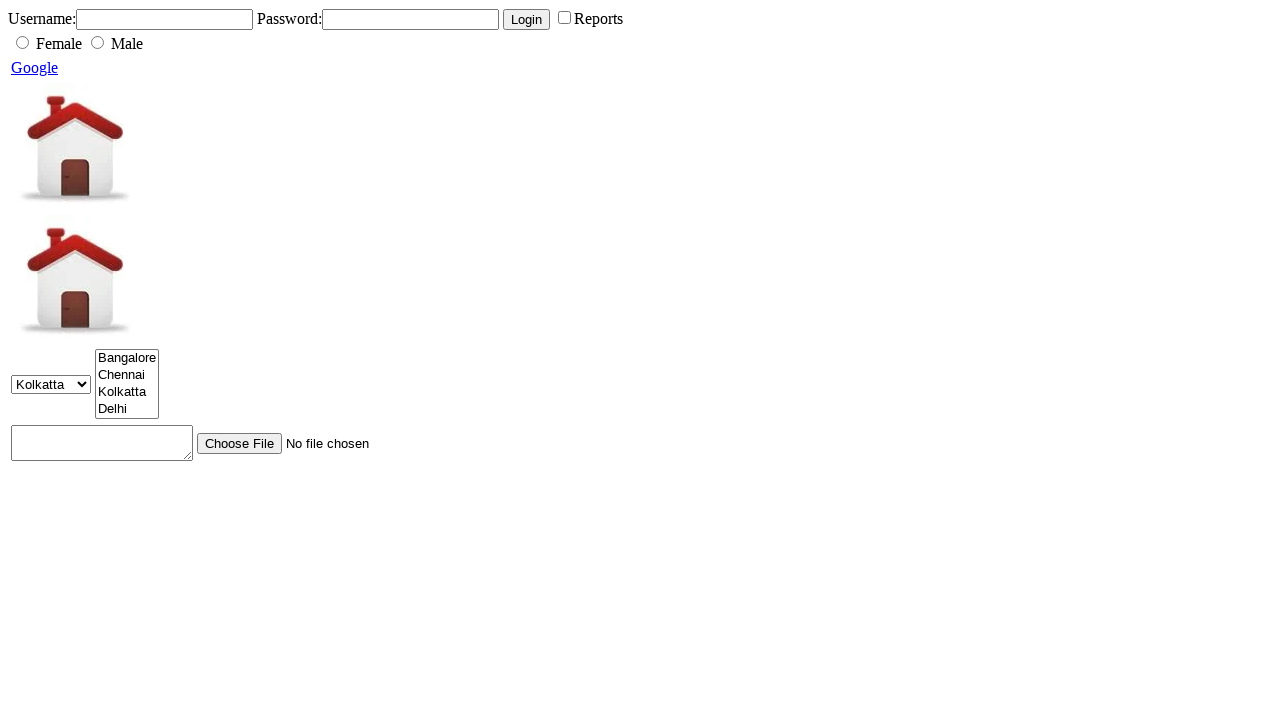

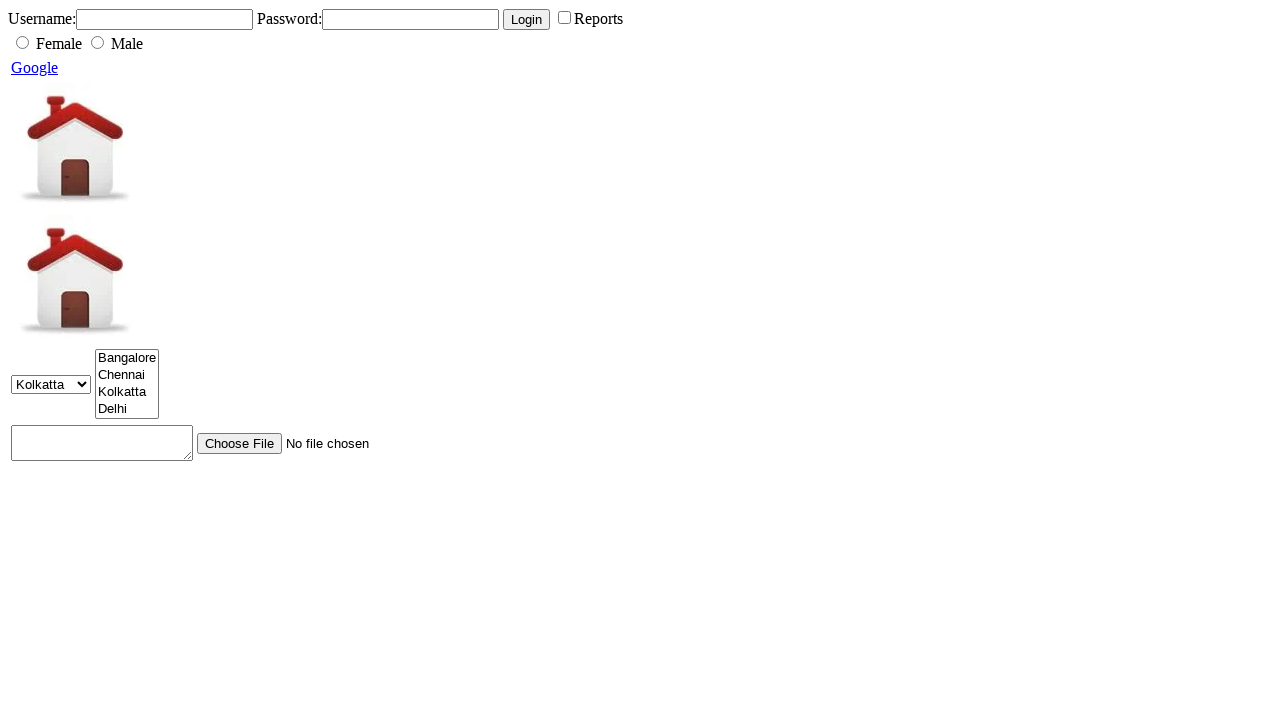